Tests a practice form submission by filling various fields including text inputs, radio buttons, checkboxes, and dropdowns, then validates the success message

Starting URL: https://demoqa.com/automation-practice-form

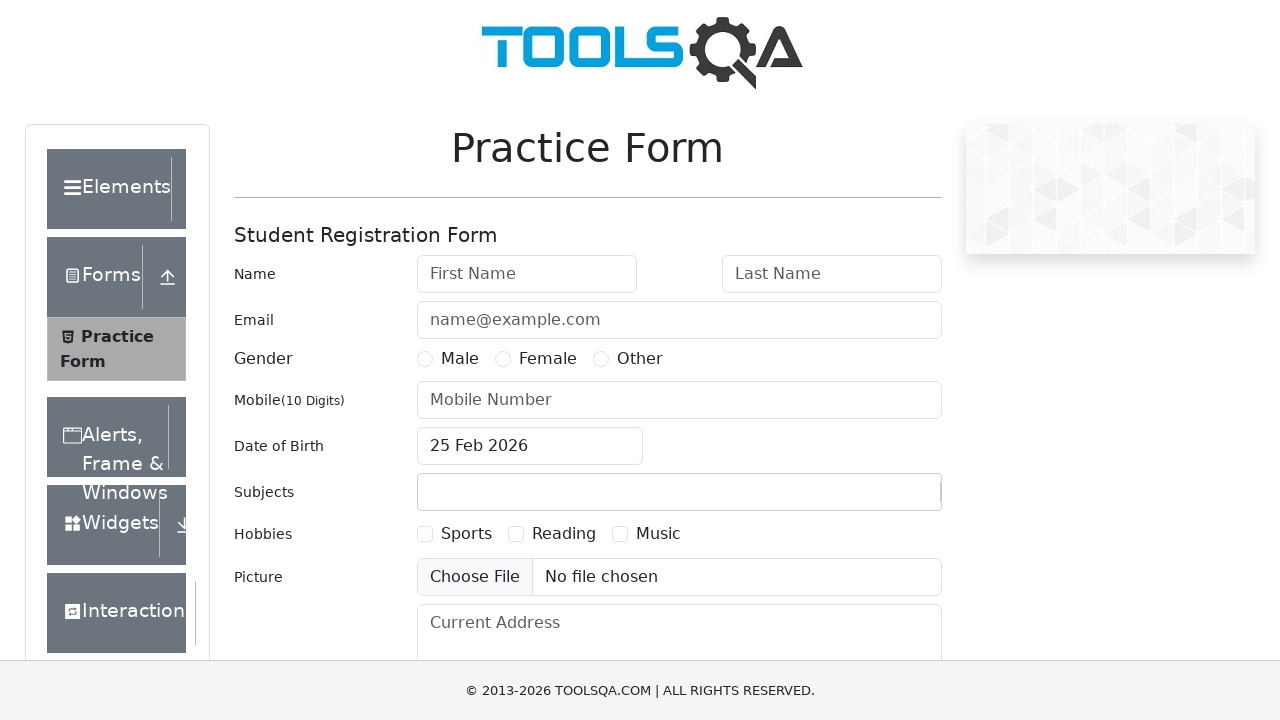

Scrolled practice form into view
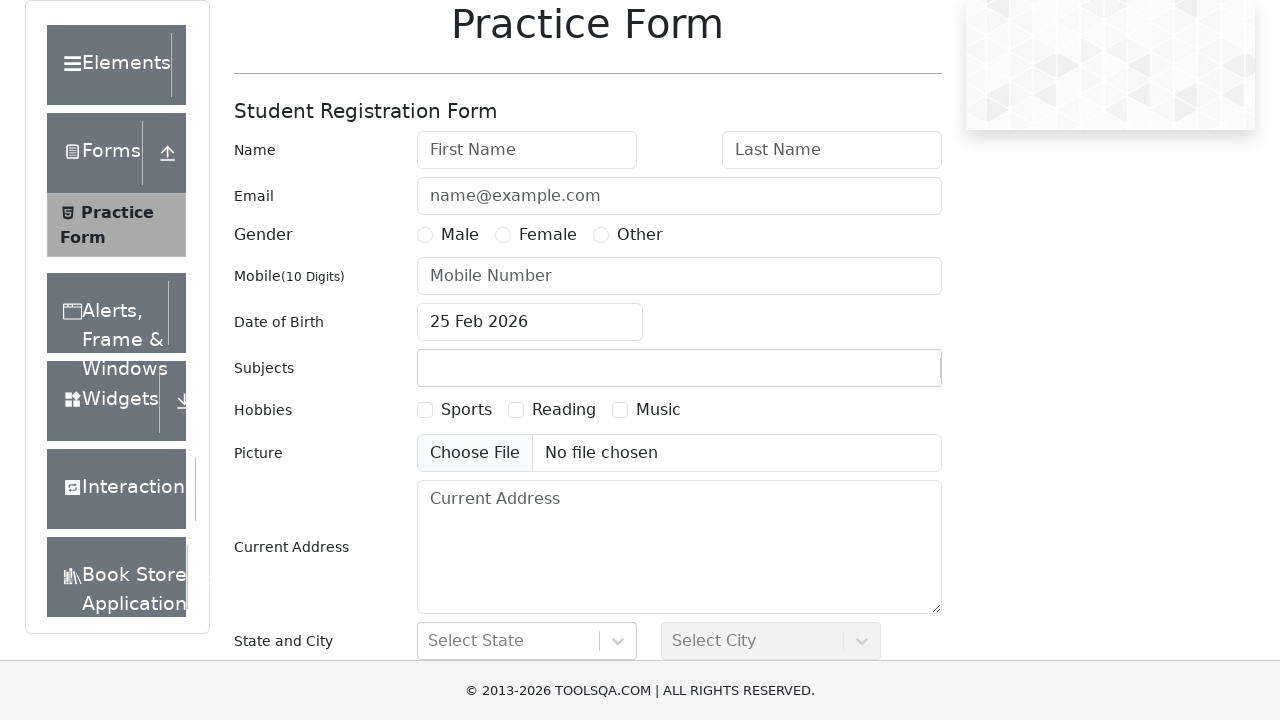

Filled first name field with 'Chandrika' on #firstName
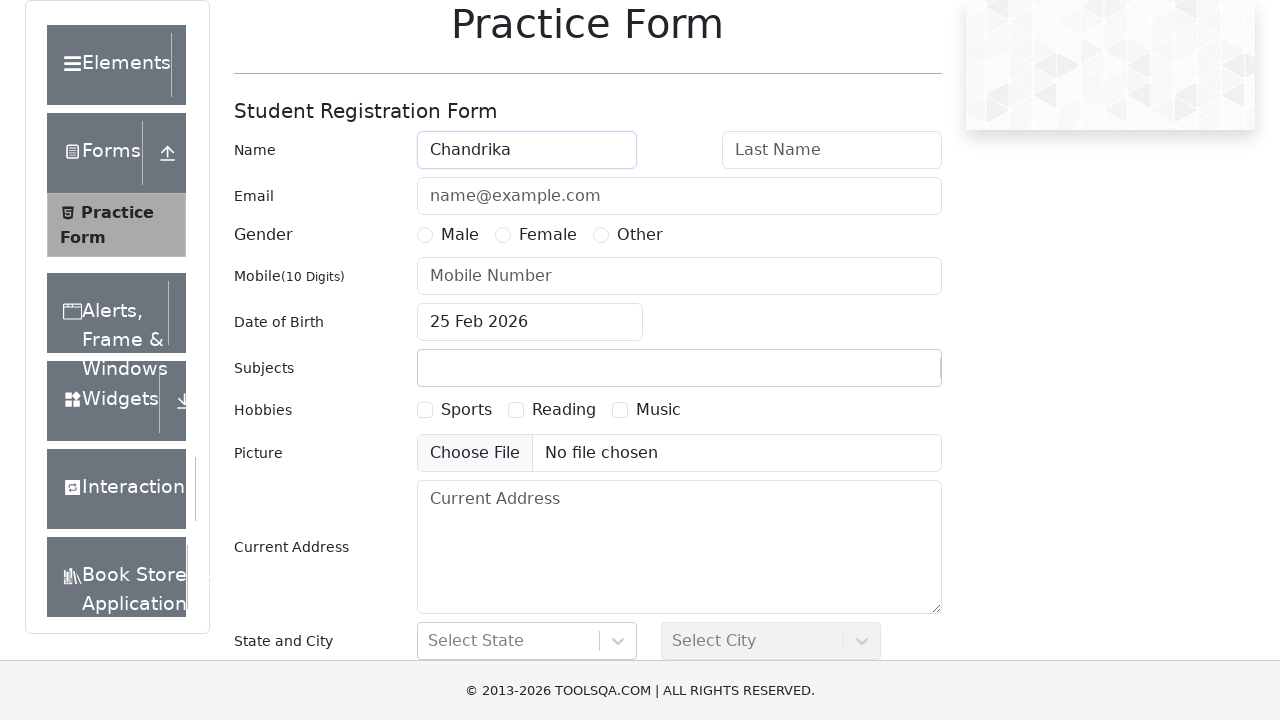

Filled last name field with 'QA' on #lastName
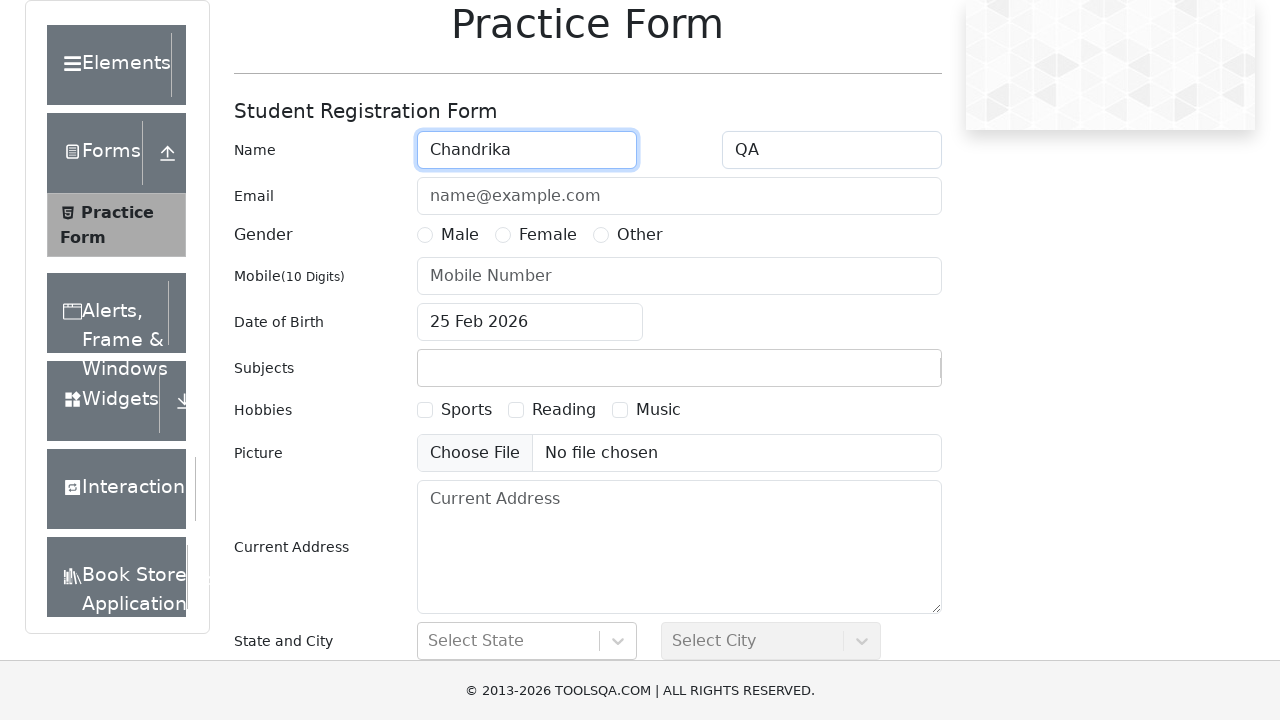

Filled email field with 'chandrika.qa@example.com' on #userEmail
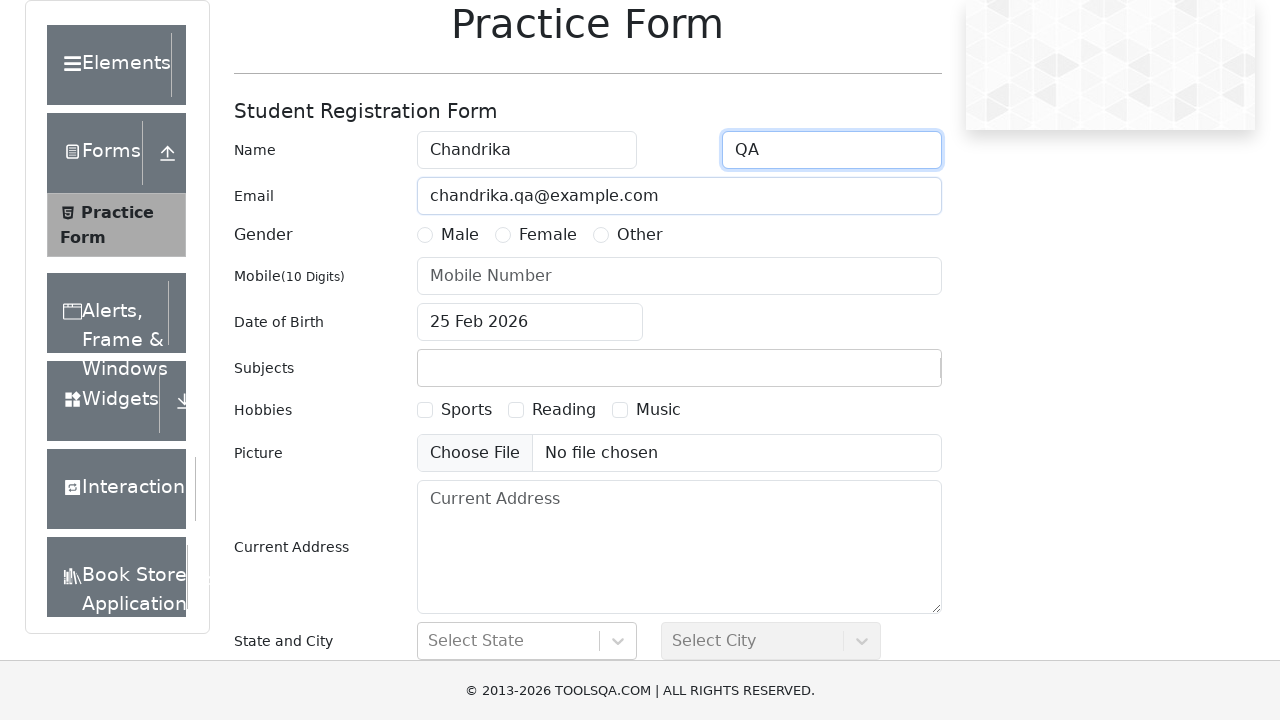

Selected Female gender radio button
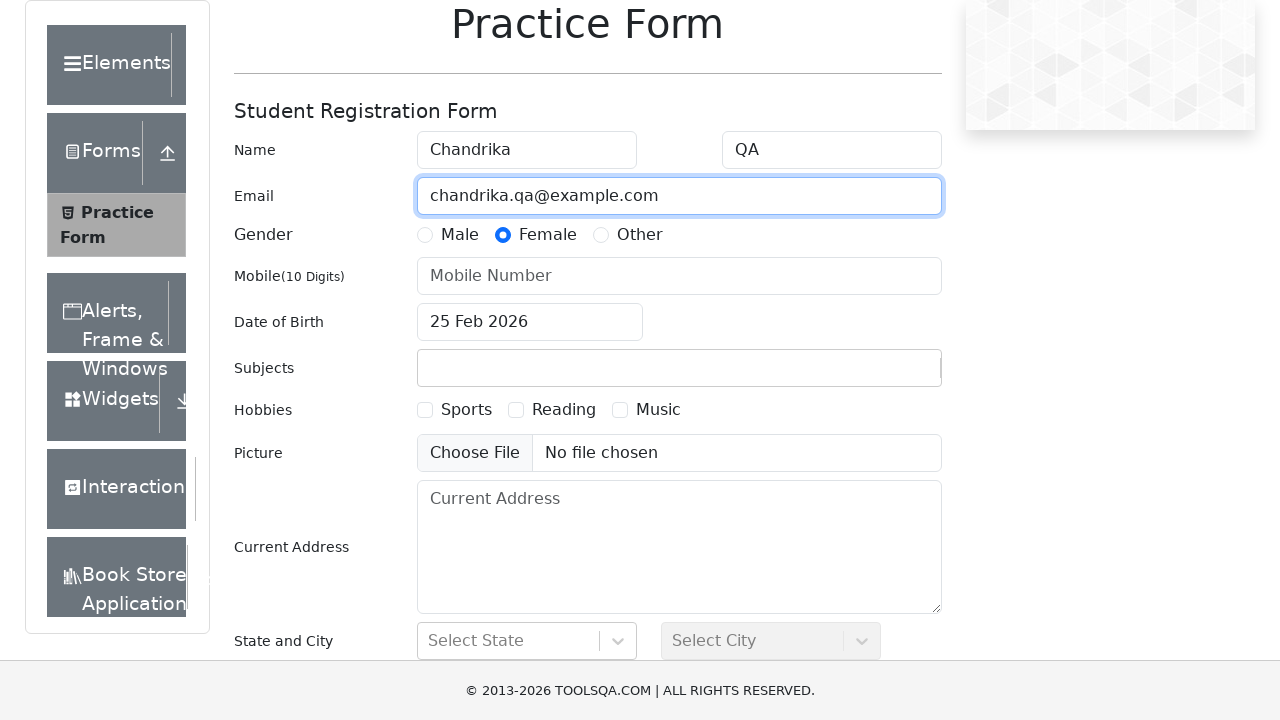

Selected first hobby checkbox
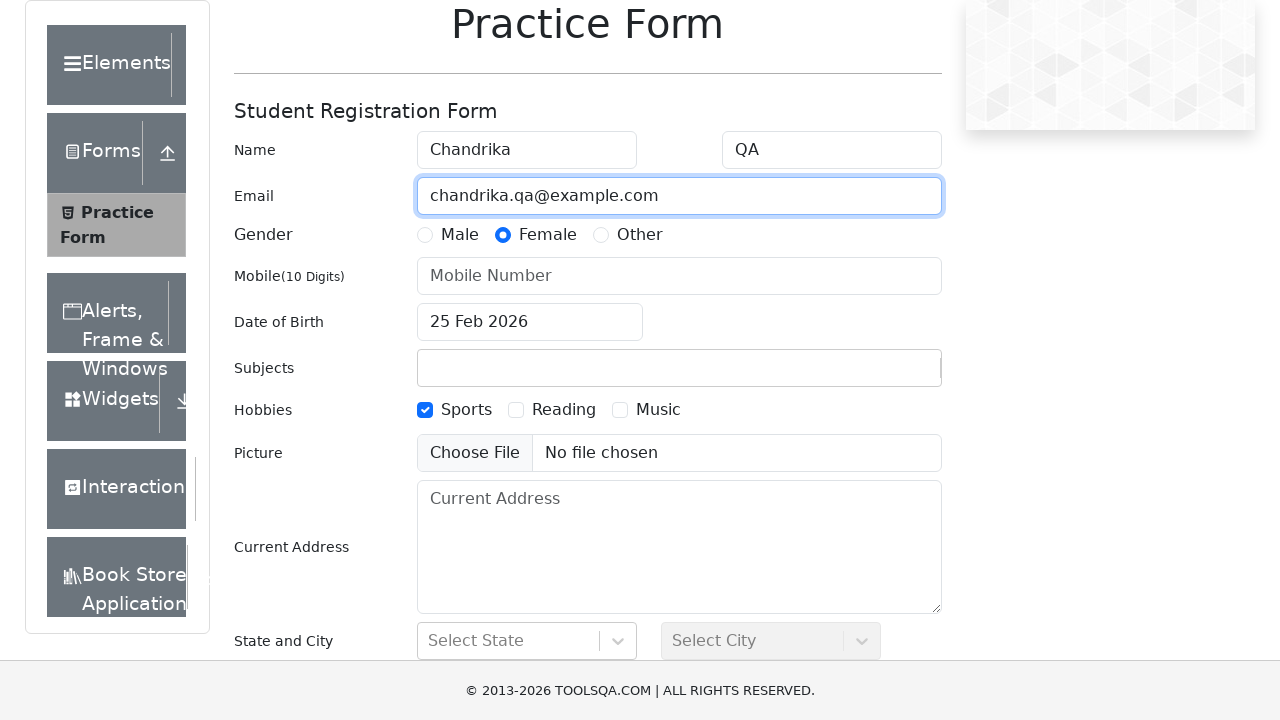

Filled phone number field with '1234567890' on #userNumber
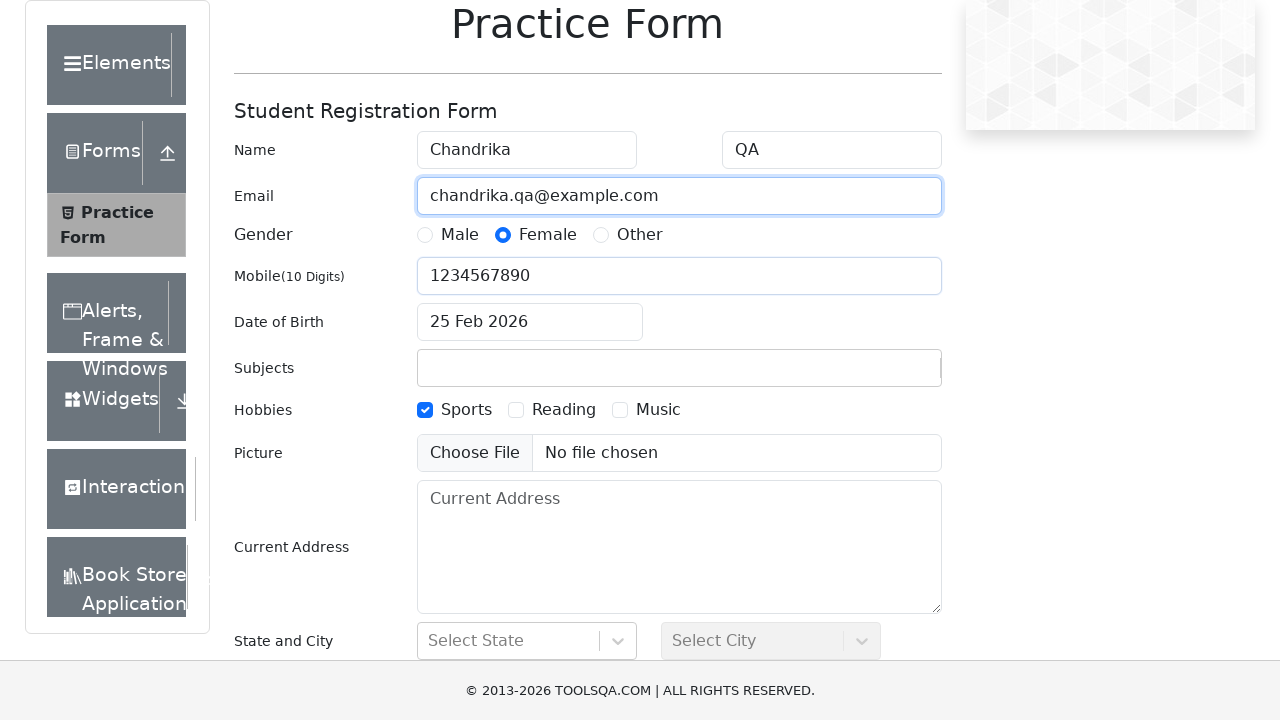

Filled state input field with 'NCR' on #react-select-3-input
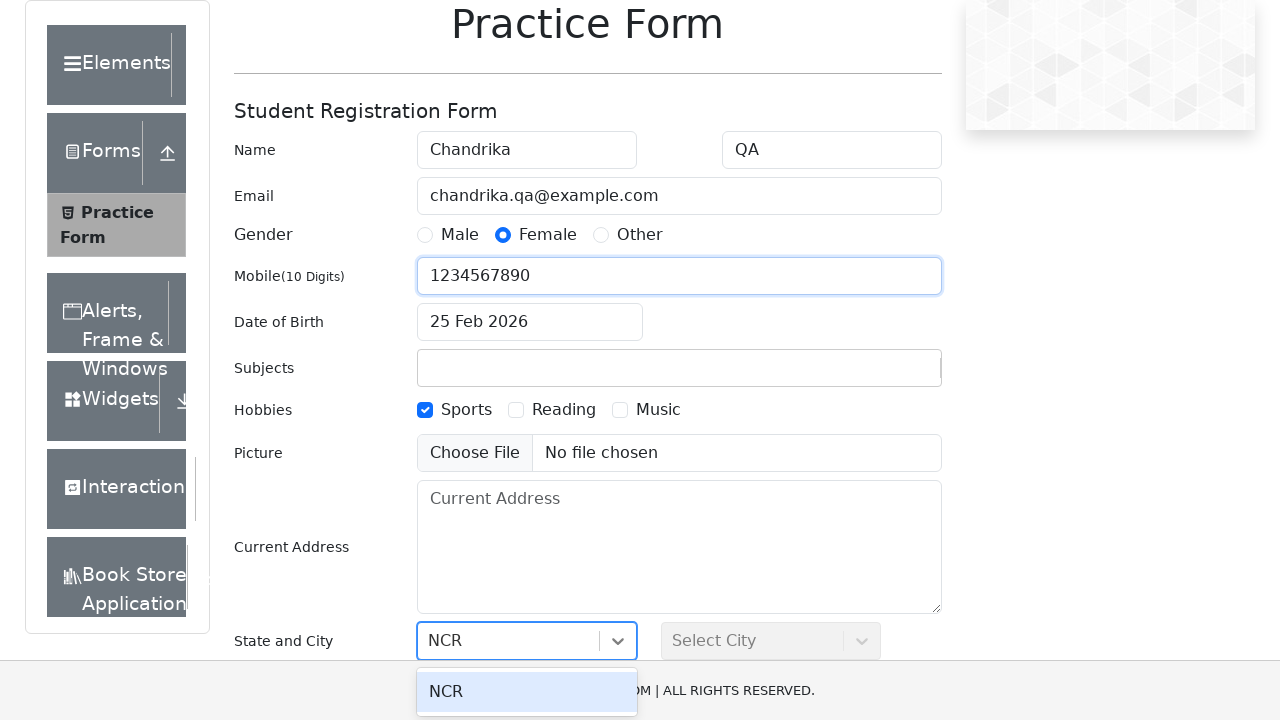

Pressed Enter to confirm state selection on #react-select-3-input
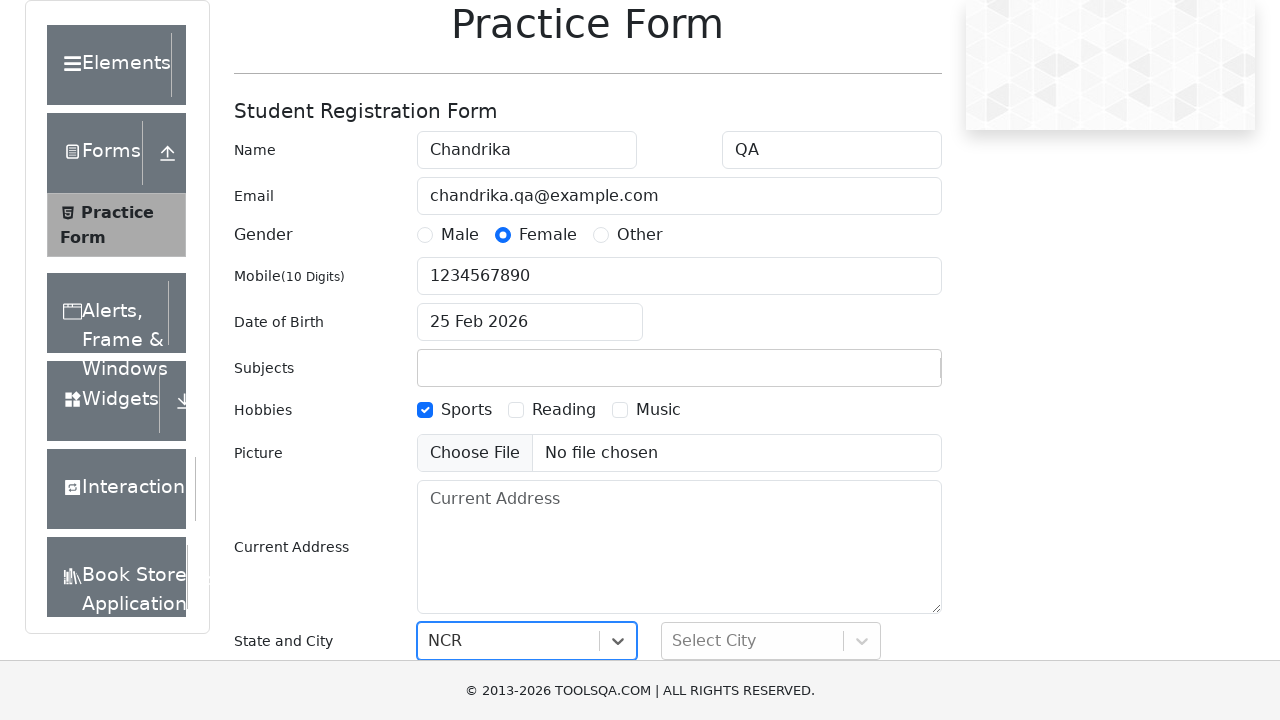

Filled city input field with 'Delhi' on #react-select-4-input
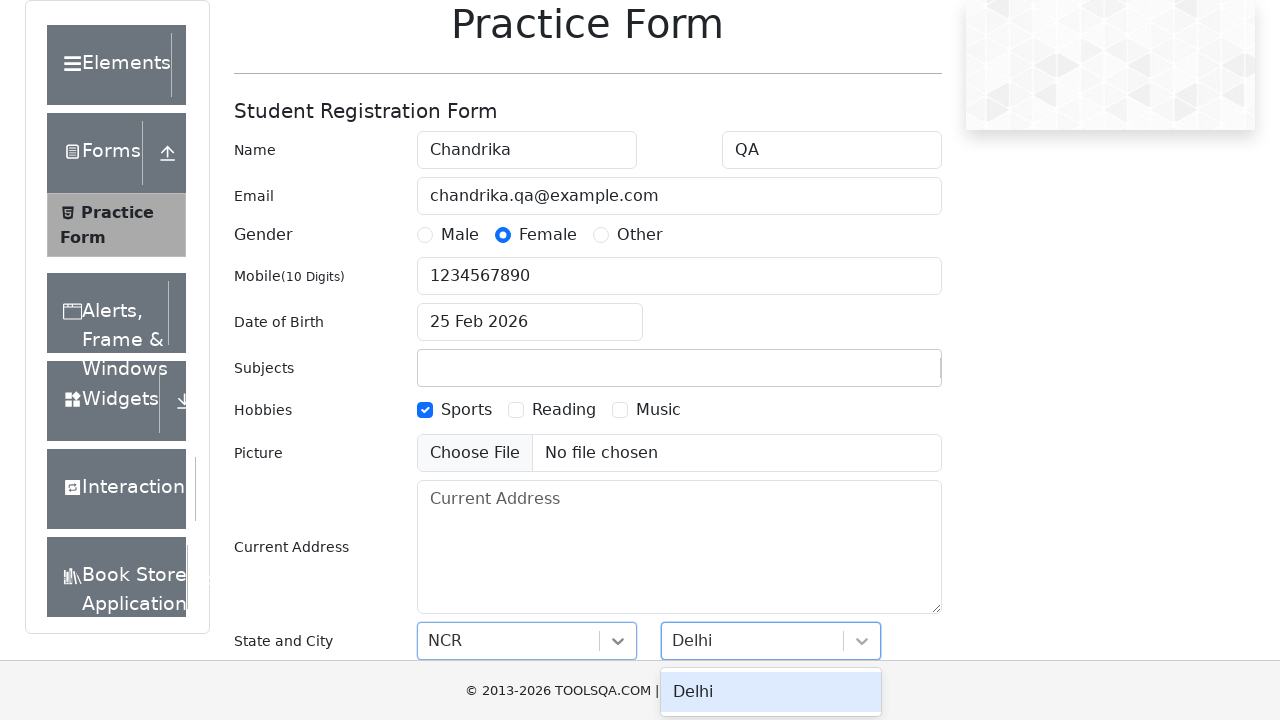

Pressed Enter to confirm city selection on #react-select-4-input
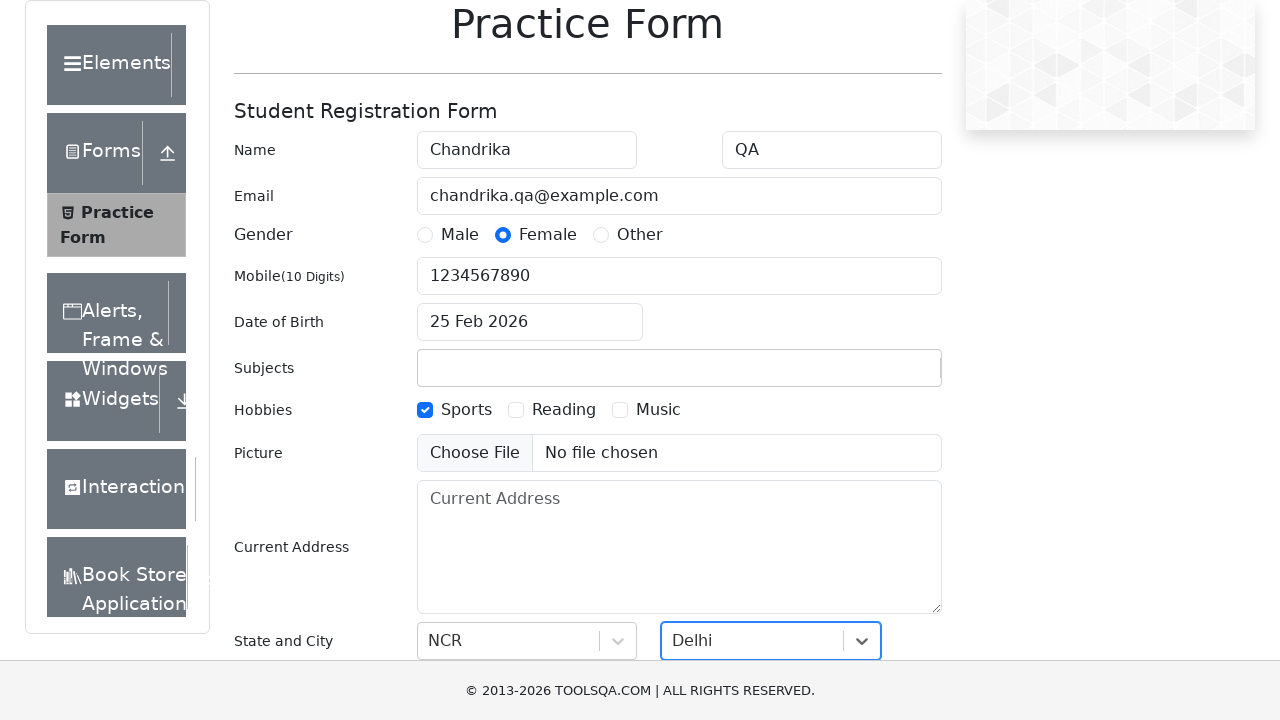

Clicked submit button to submit the form at (885, 499) on #submit
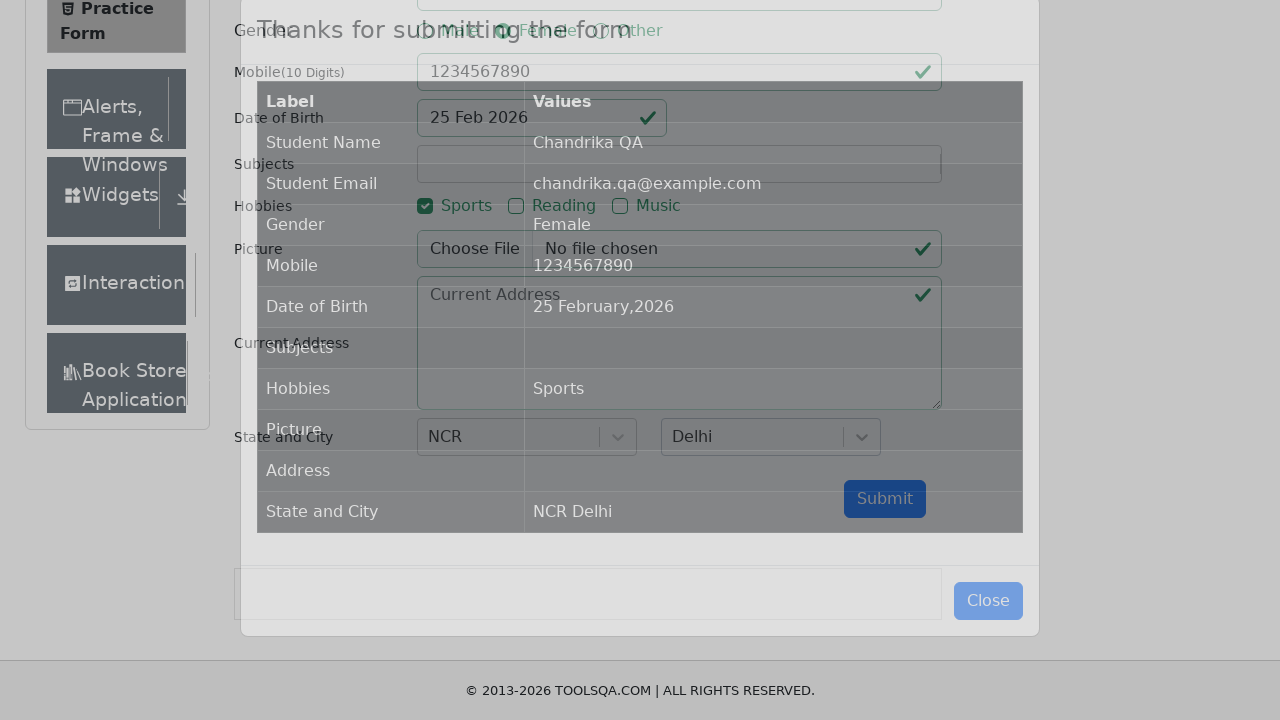

Verified success message 'Thanks for submitting the form' appeared
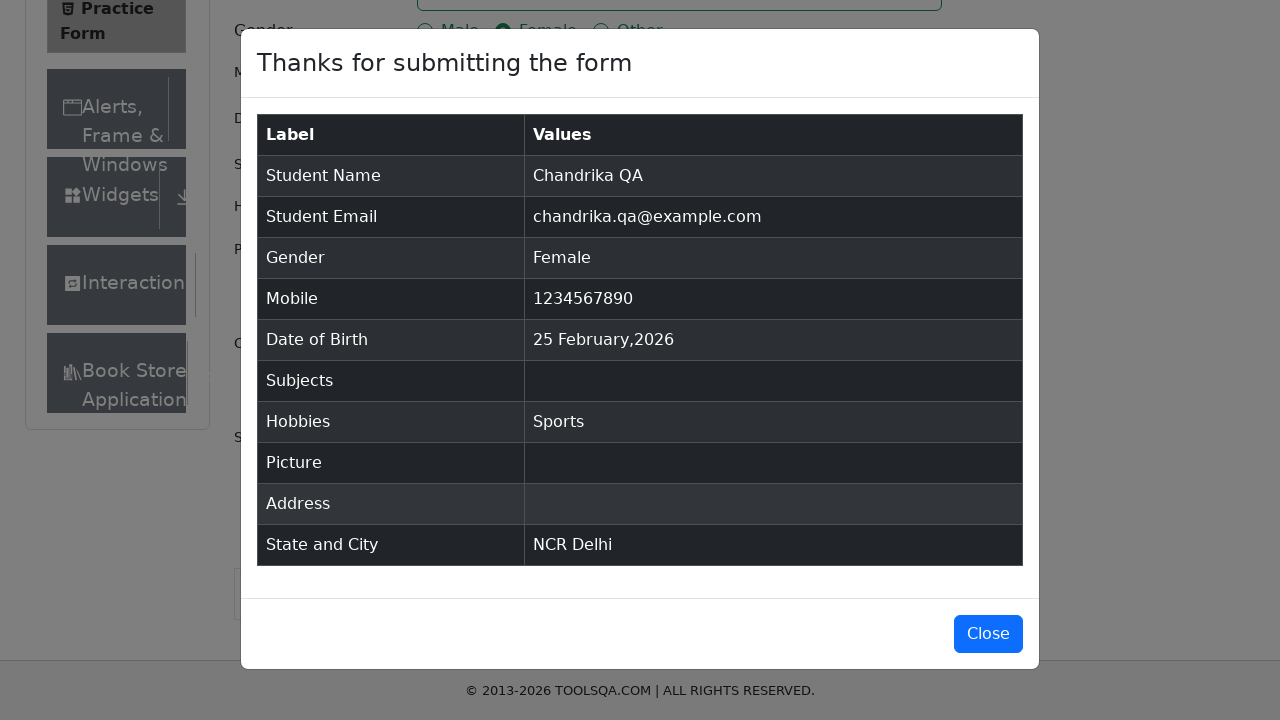

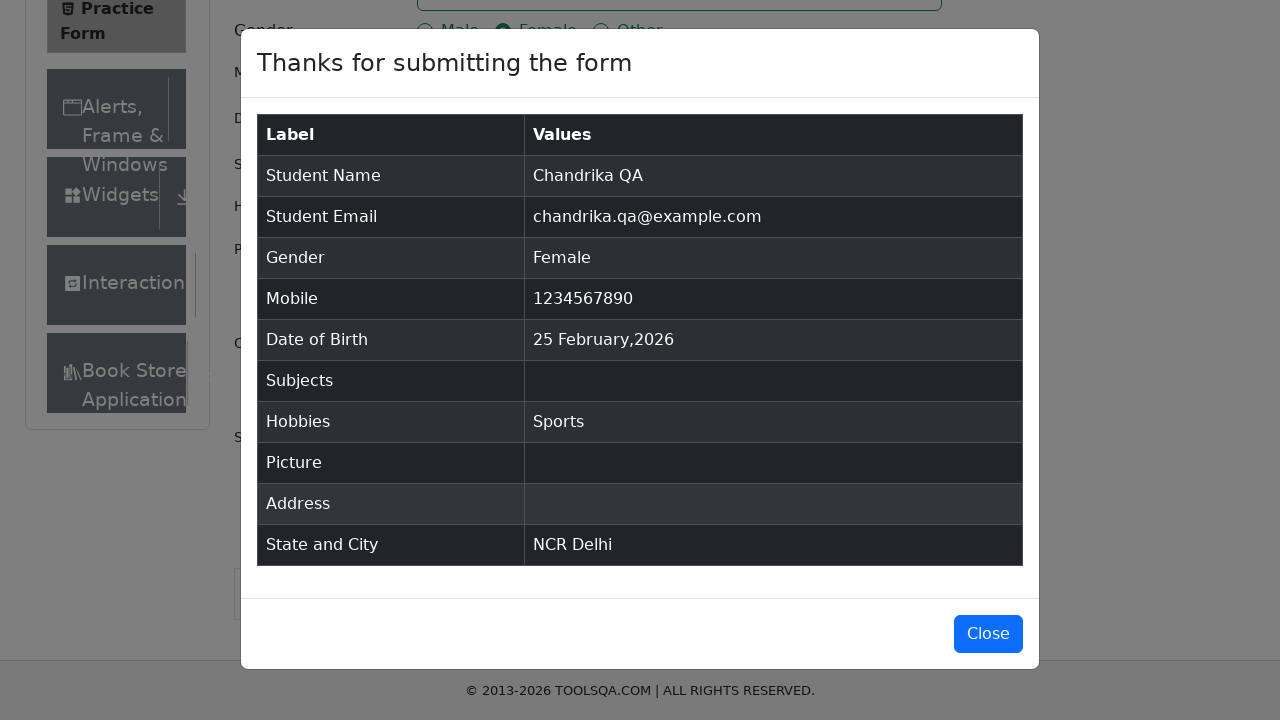